Tests data persistence by creating todos, marking one complete, and reloading the page

Starting URL: https://demo.playwright.dev/todomvc

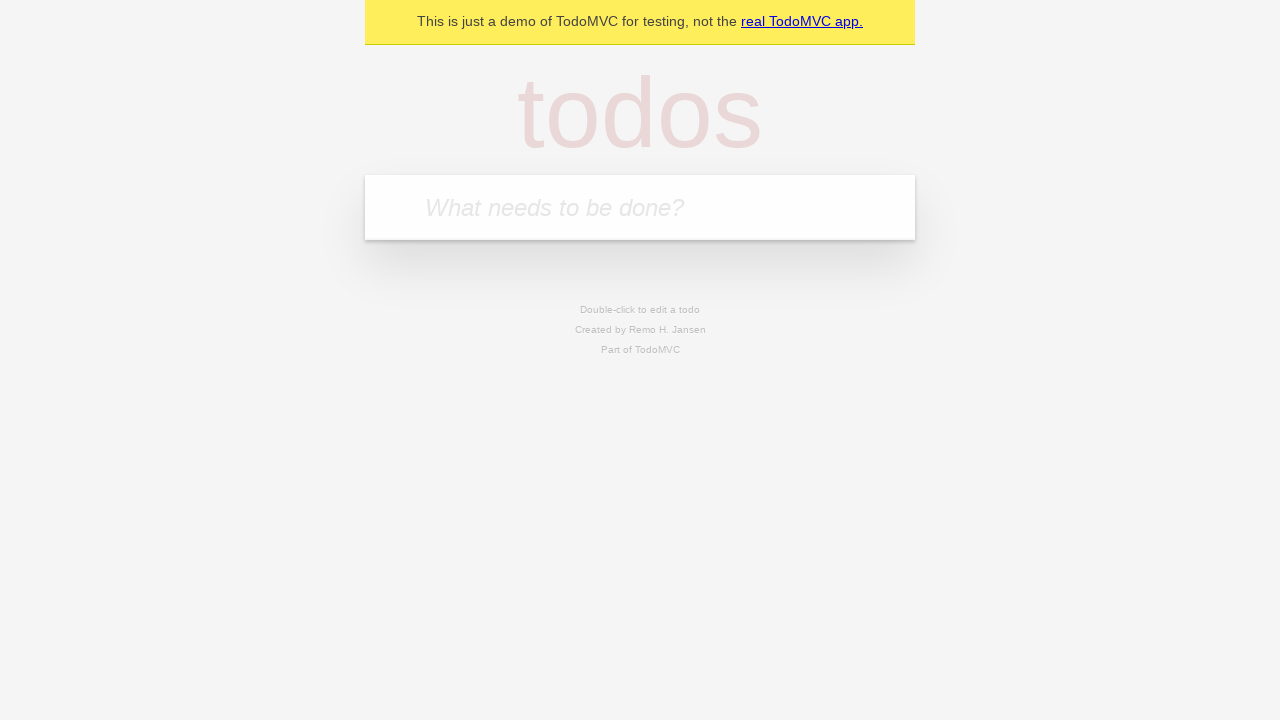

Filled todo input with 'buy some cheese' on internal:attr=[placeholder="What needs to be done?"i]
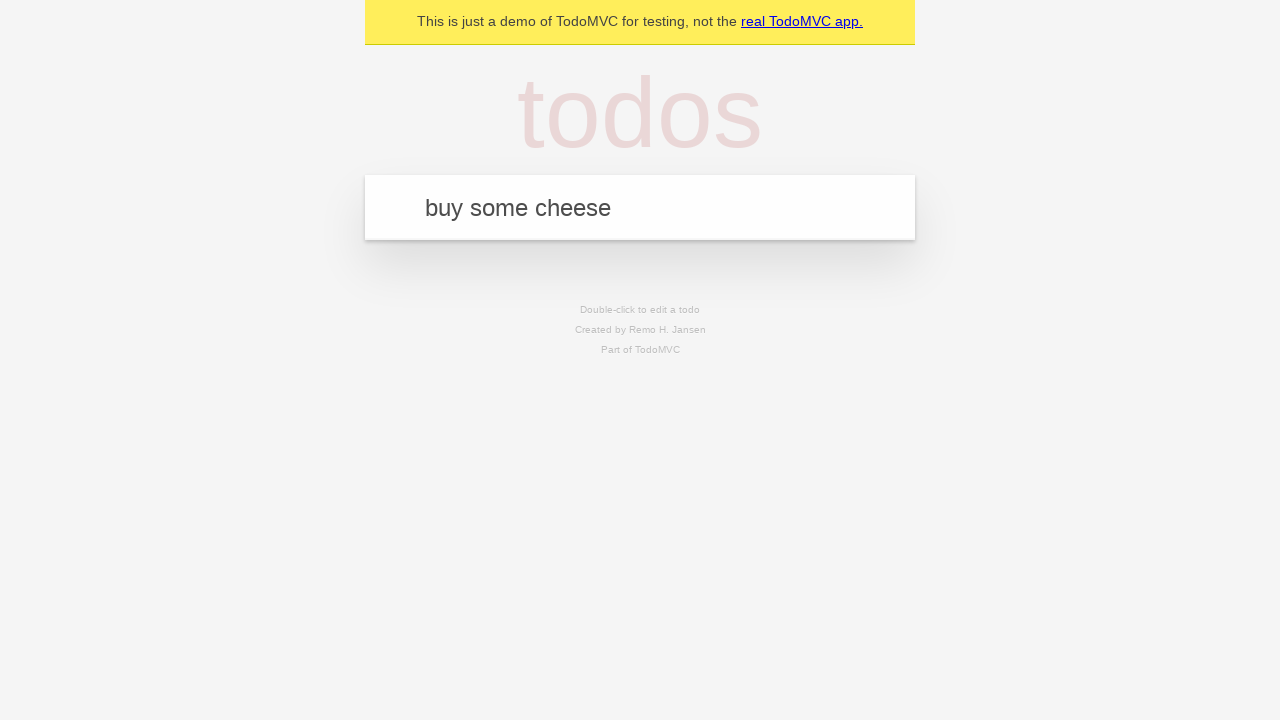

Pressed Enter to create first todo on internal:attr=[placeholder="What needs to be done?"i]
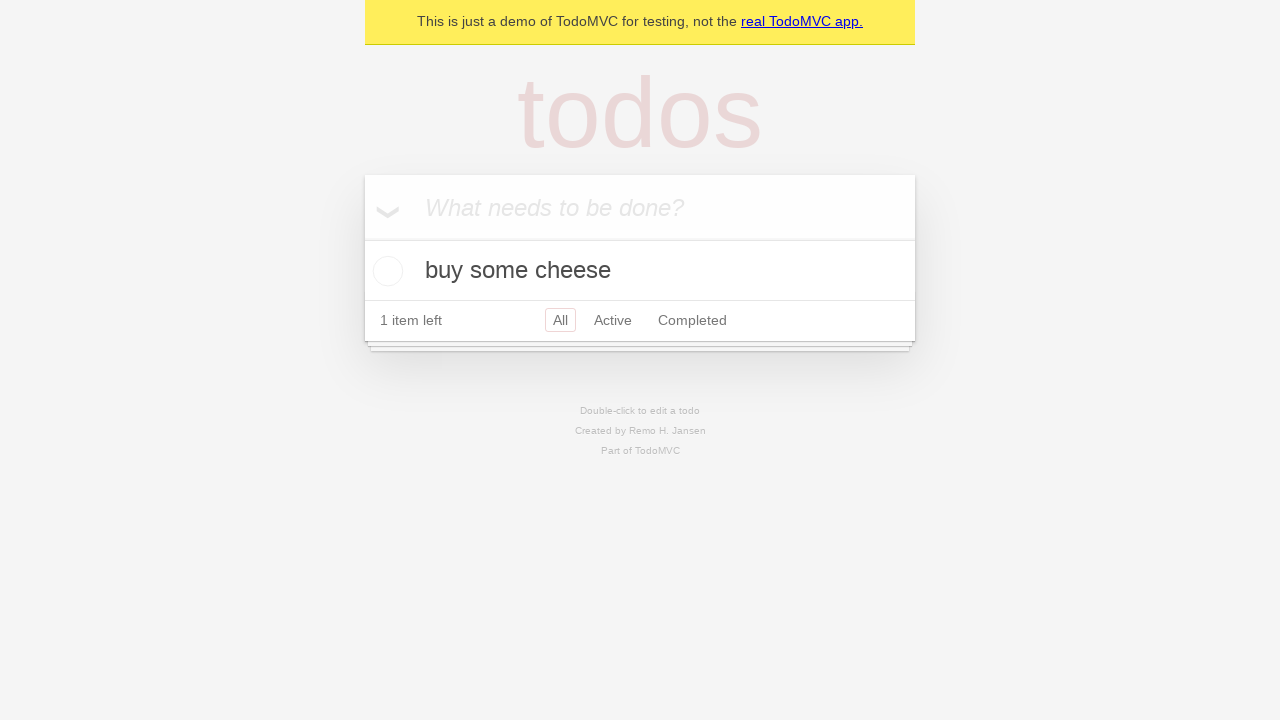

Filled todo input with 'feed the cat' on internal:attr=[placeholder="What needs to be done?"i]
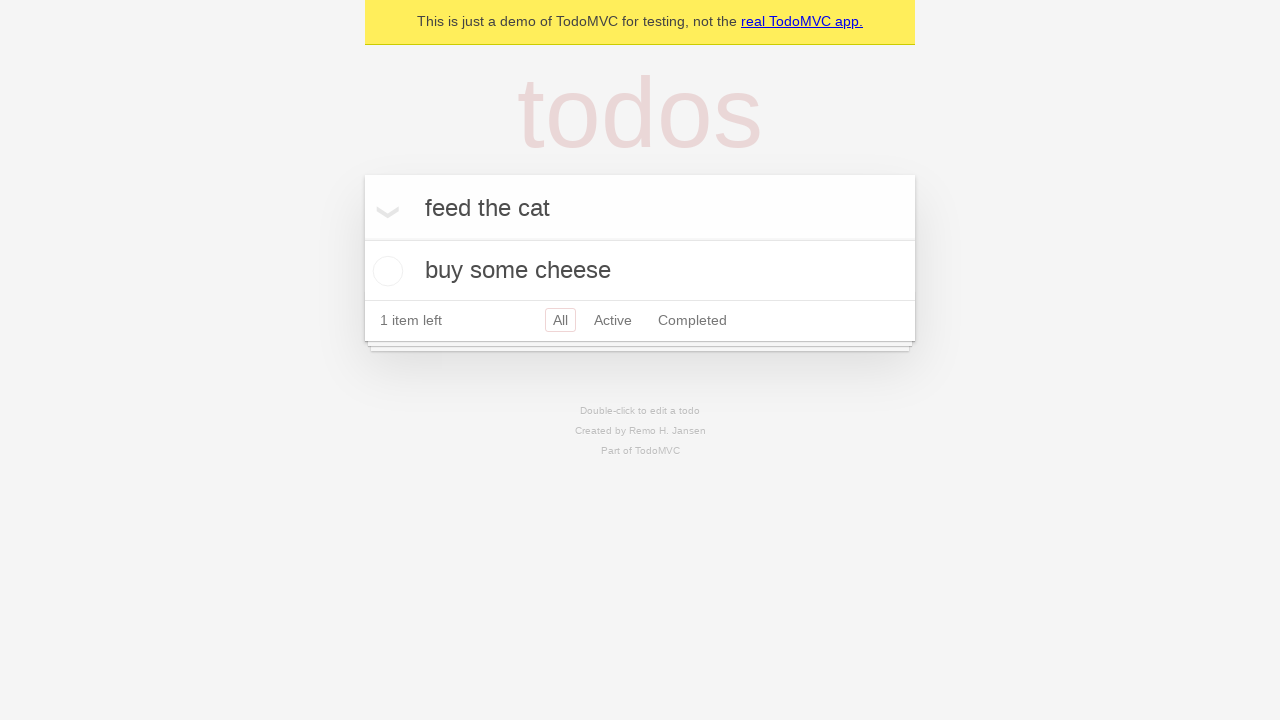

Pressed Enter to create second todo on internal:attr=[placeholder="What needs to be done?"i]
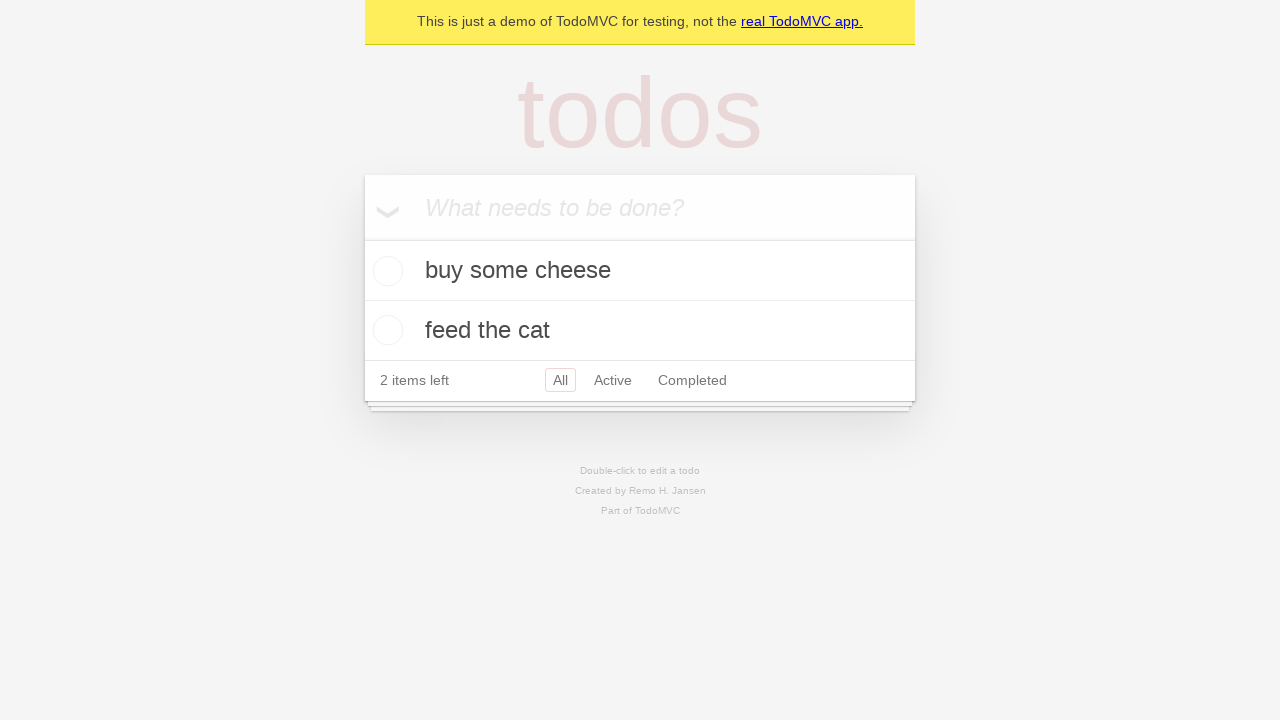

Located all todo items
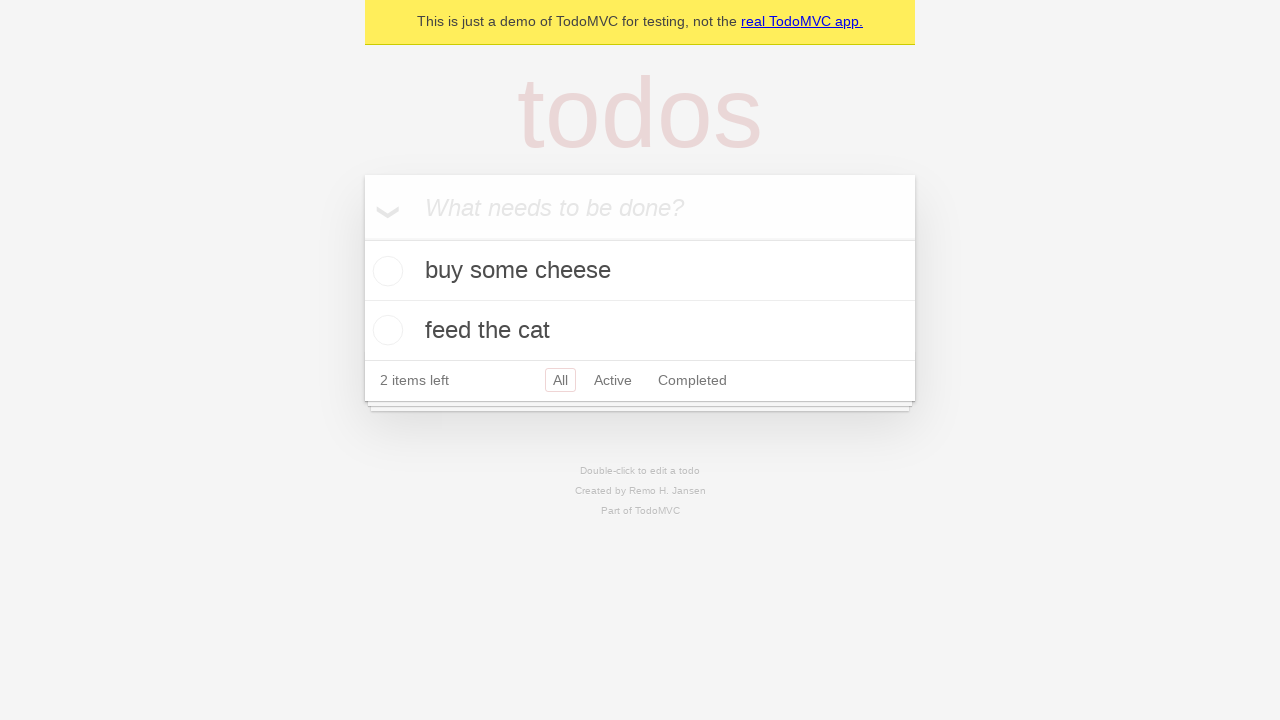

Located checkbox for first todo
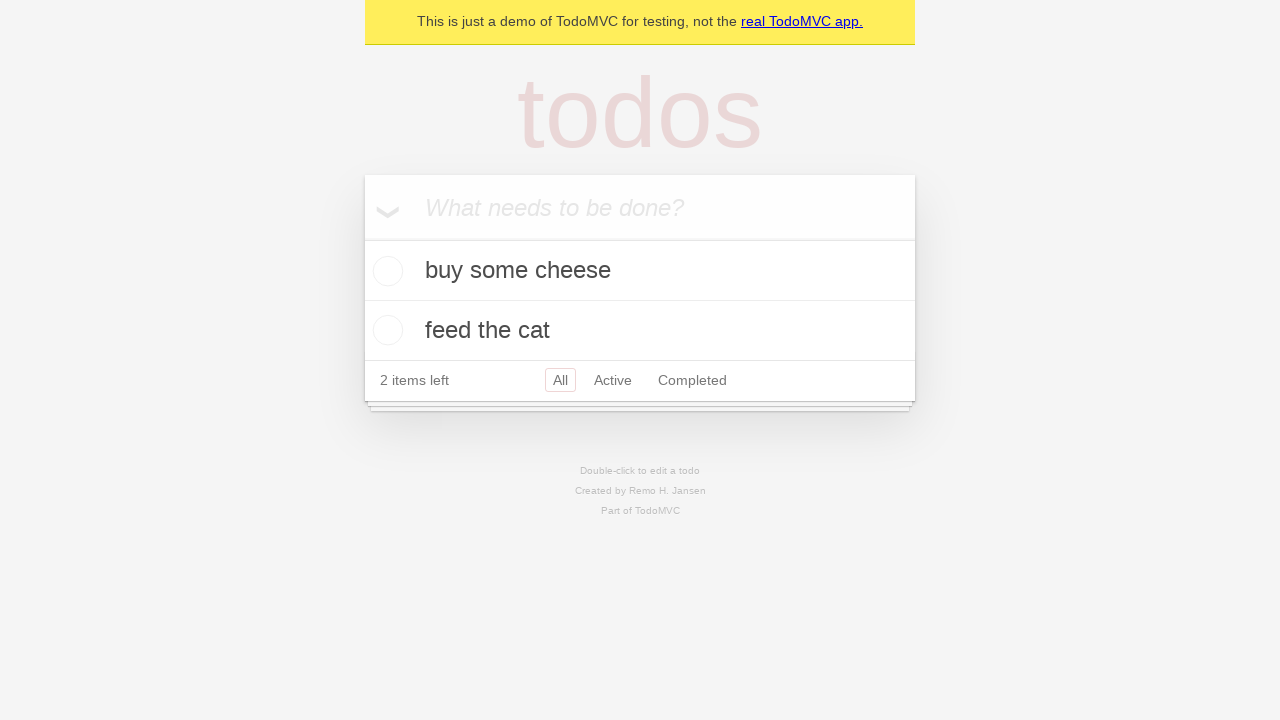

Checked first todo item at (385, 271) on internal:testid=[data-testid="todo-item"s] >> nth=0 >> internal:role=checkbox
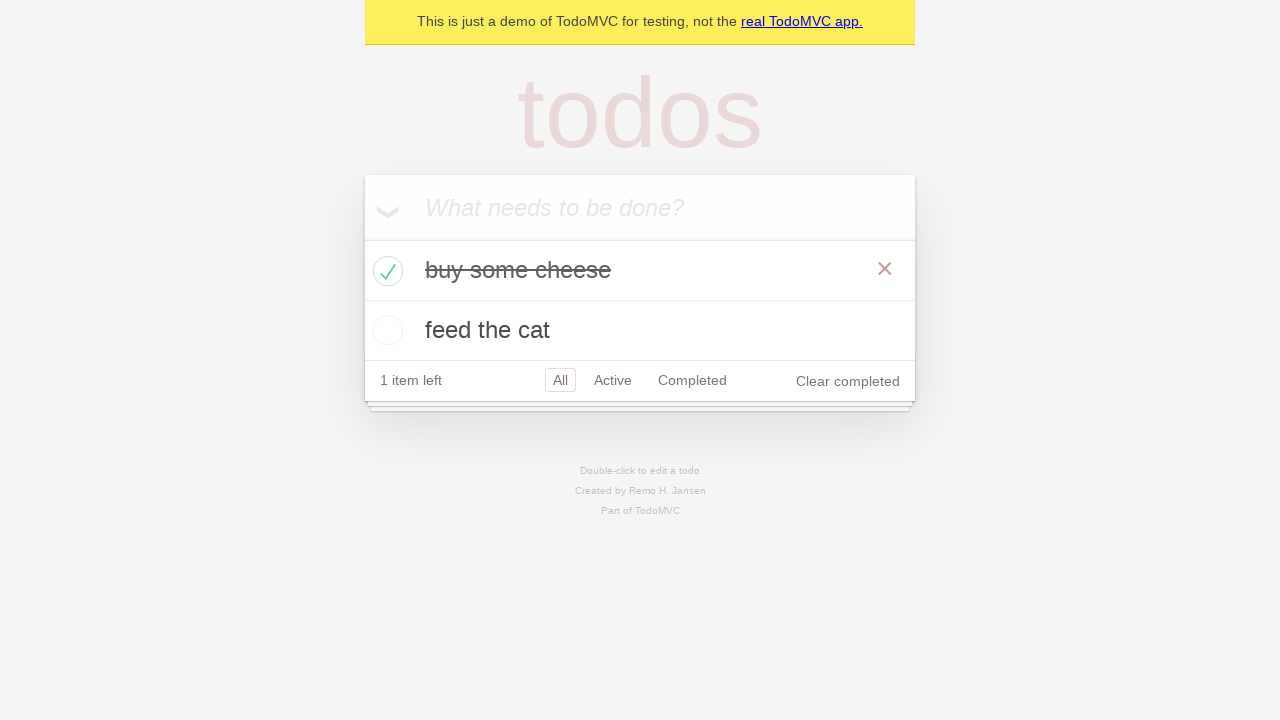

Reloaded the page
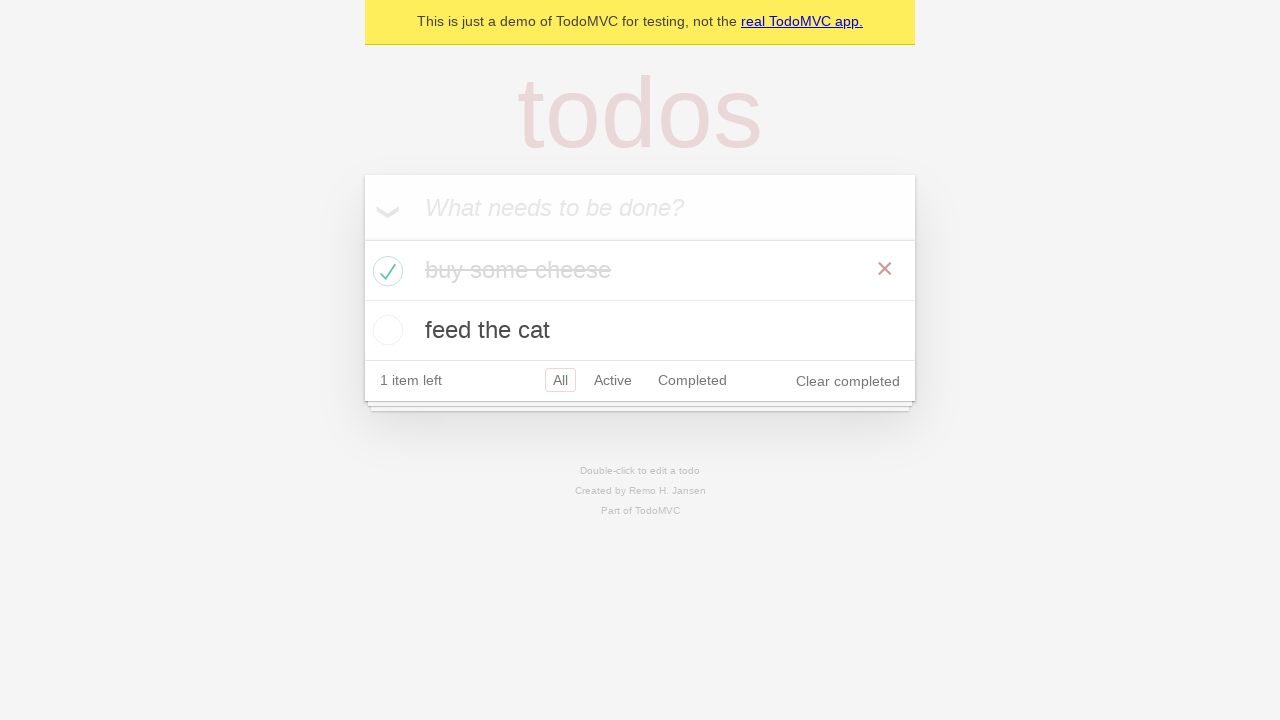

Waited for todo items to load after page reload
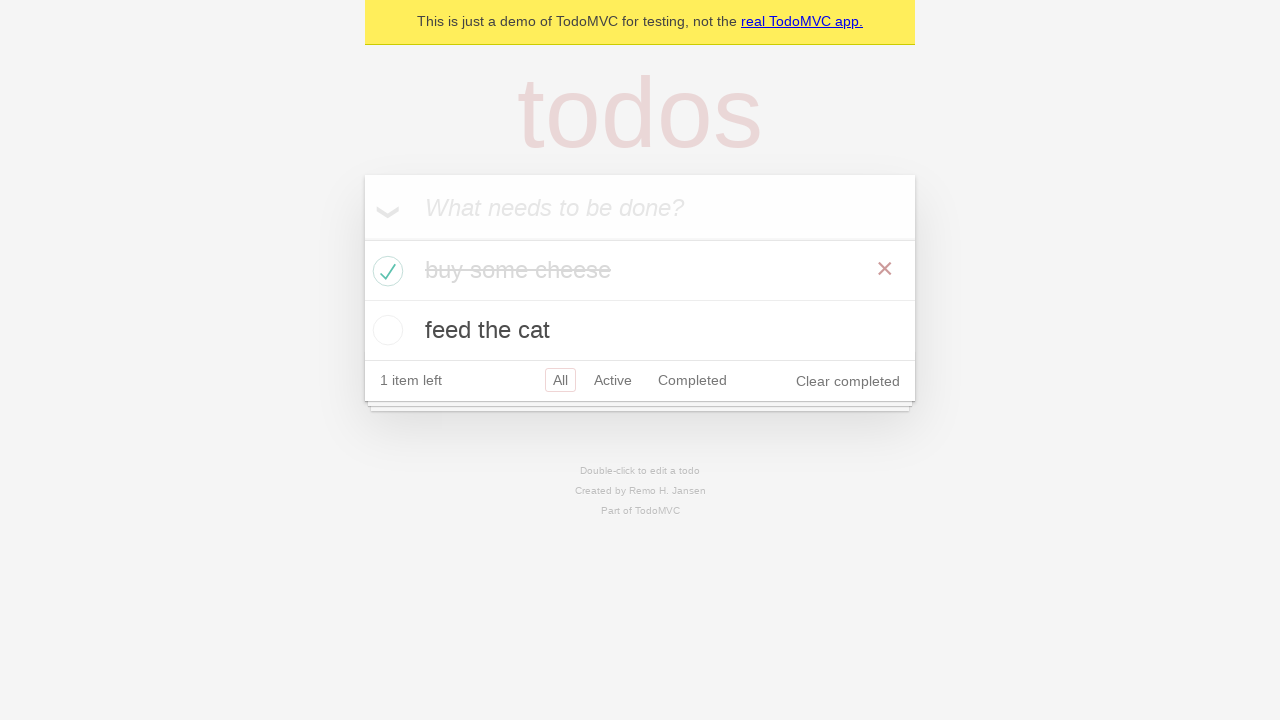

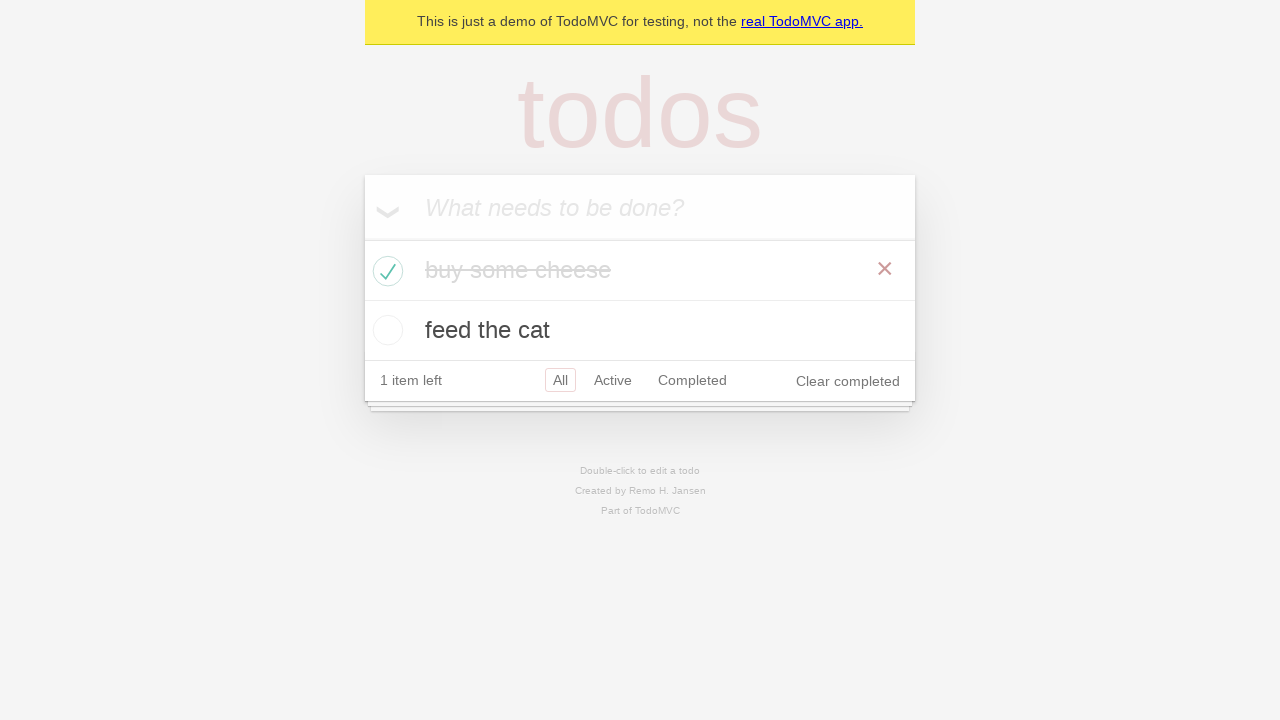